Tests mouse hover functionality by hovering over an avatar and verifying that additional user information caption is displayed

Starting URL: http://the-internet.herokuapp.com/hovers

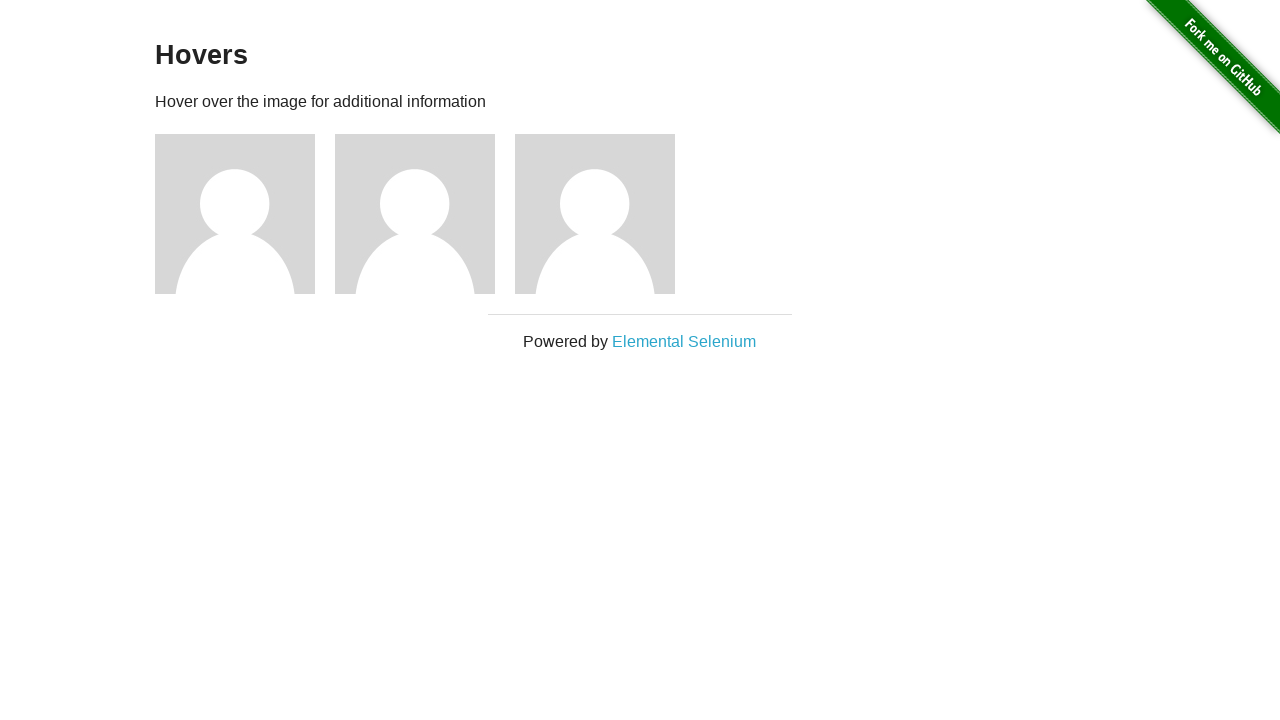

Navigated to hovers page
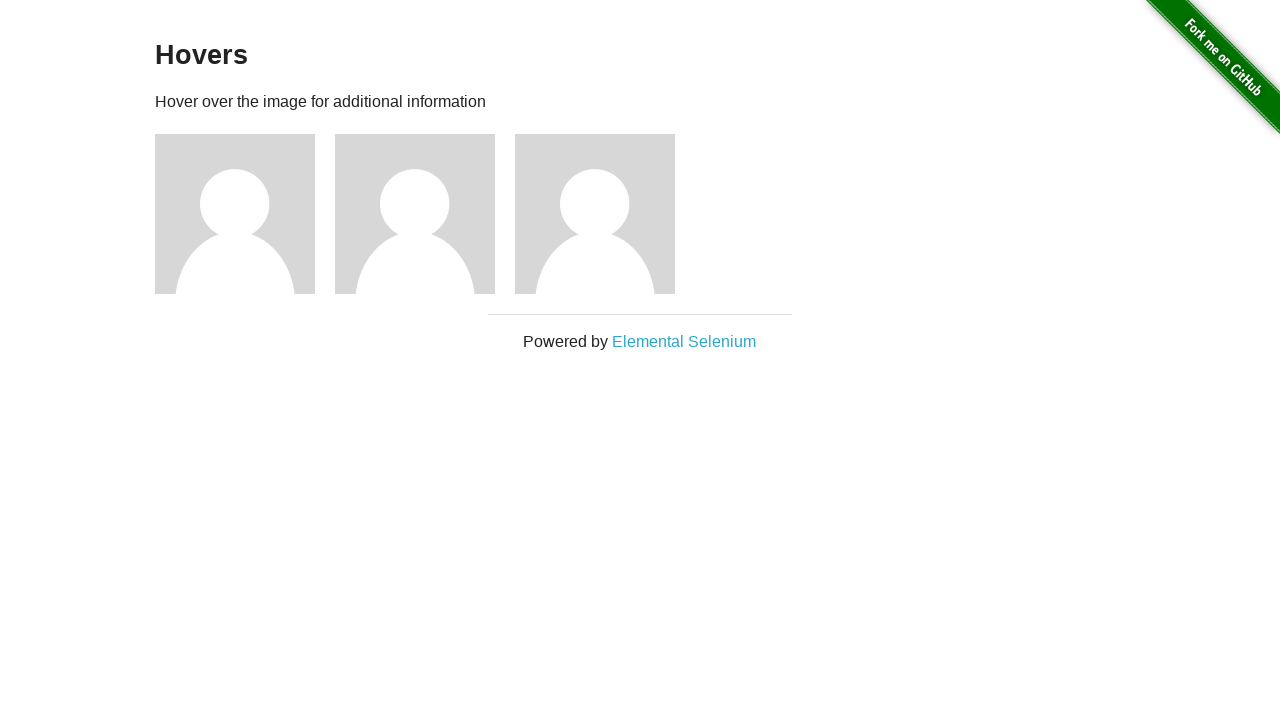

Located first avatar element
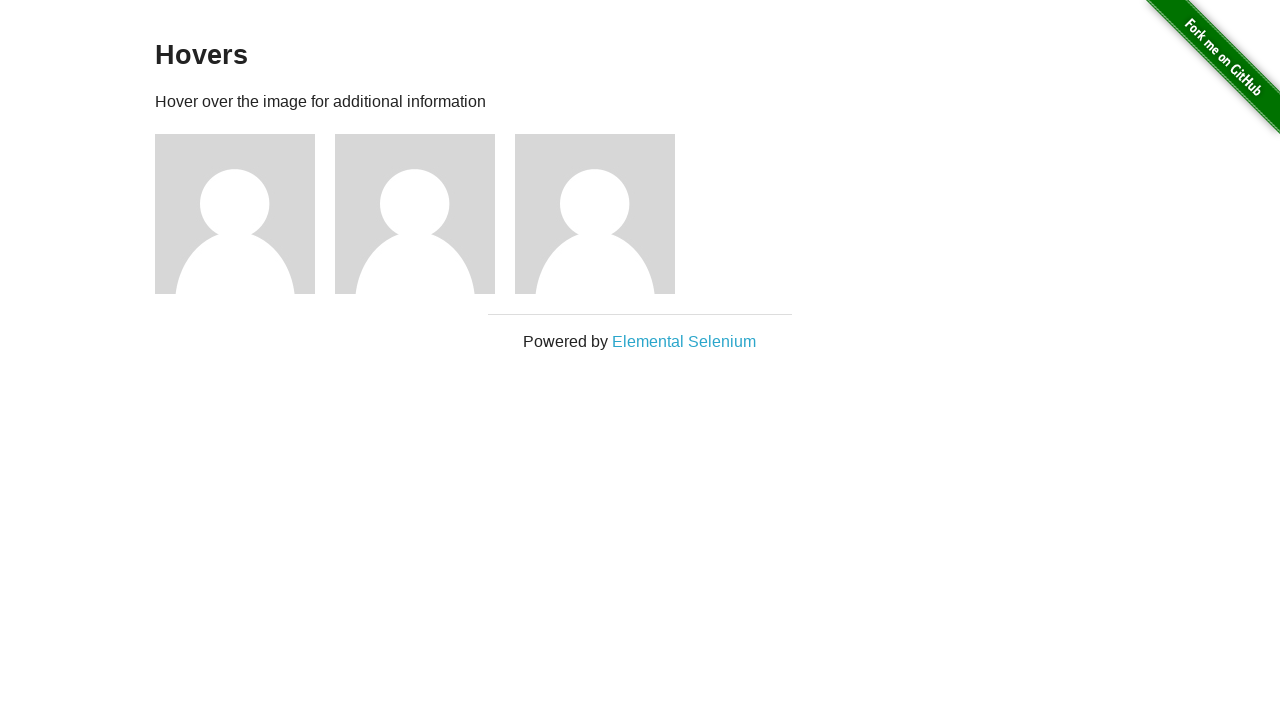

Hovered over first avatar at (245, 214) on .figure >> nth=0
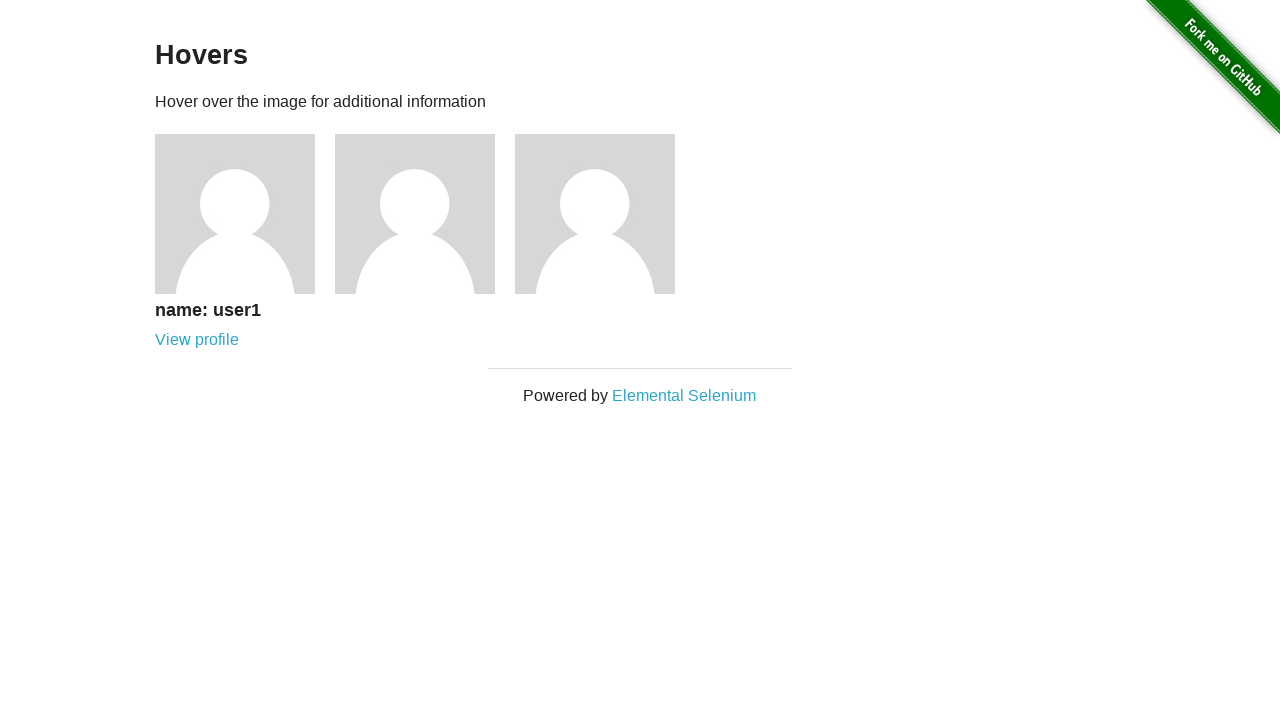

Located caption element
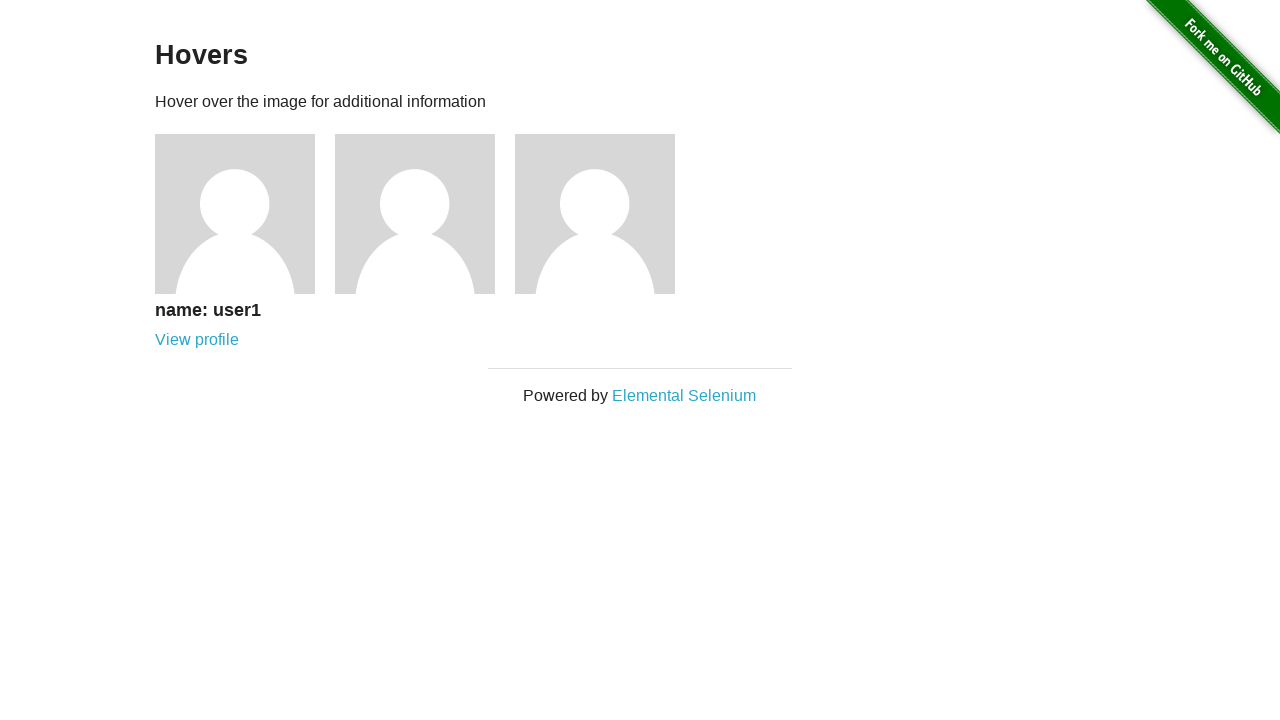

Verified that caption is visible after hover
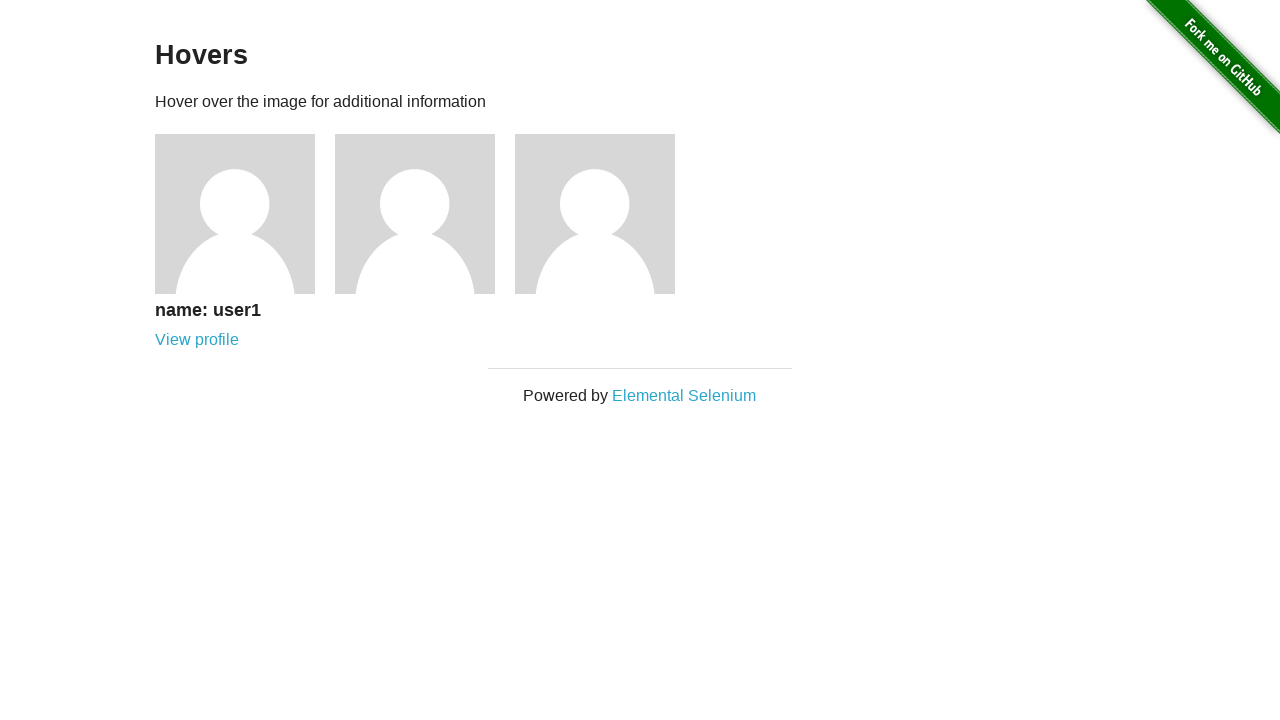

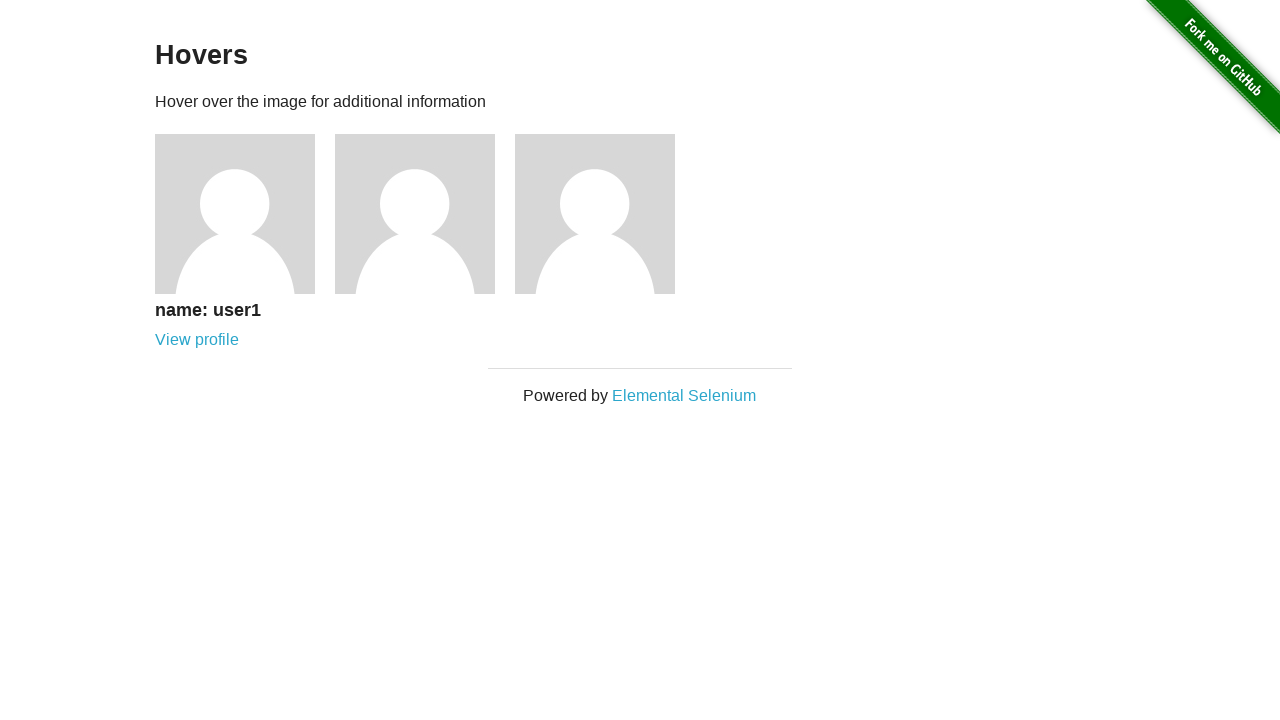